Tests window handling functionality by opening a new window, switching between windows, and verifying content in both windows

Starting URL: https://the-internet.herokuapp.com/

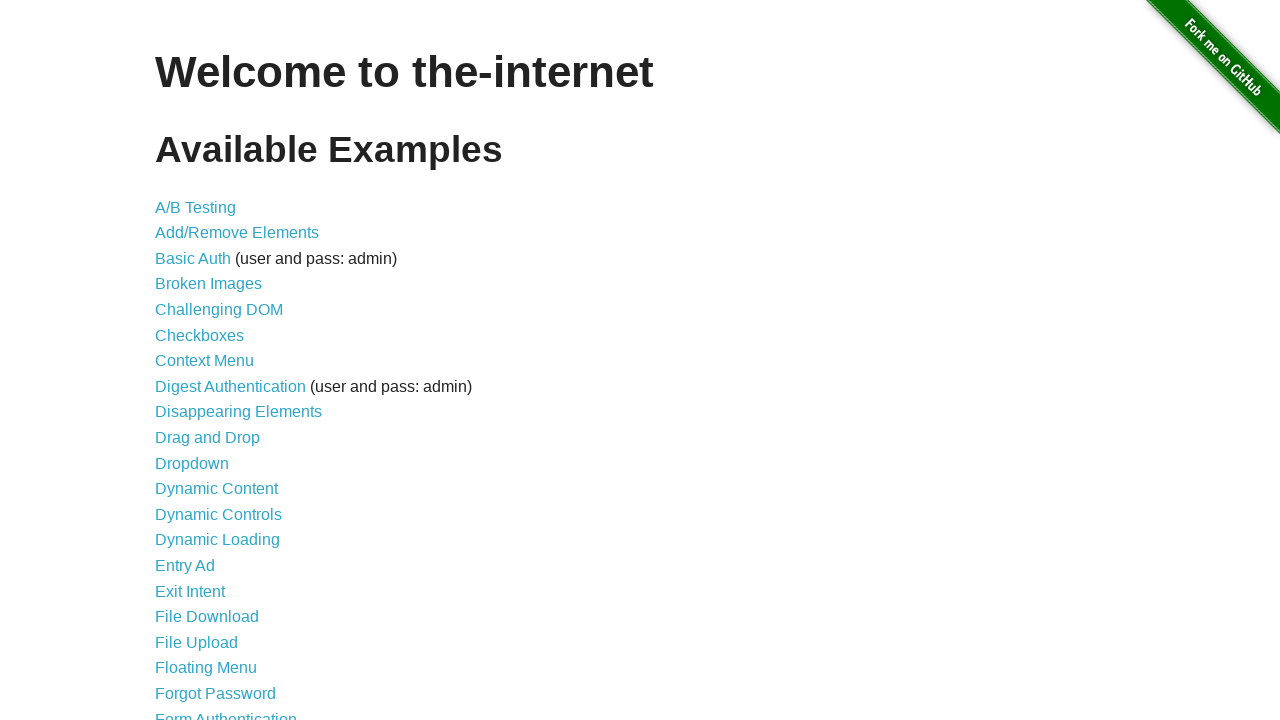

Scrolled down 500px to view Multiple Windows link
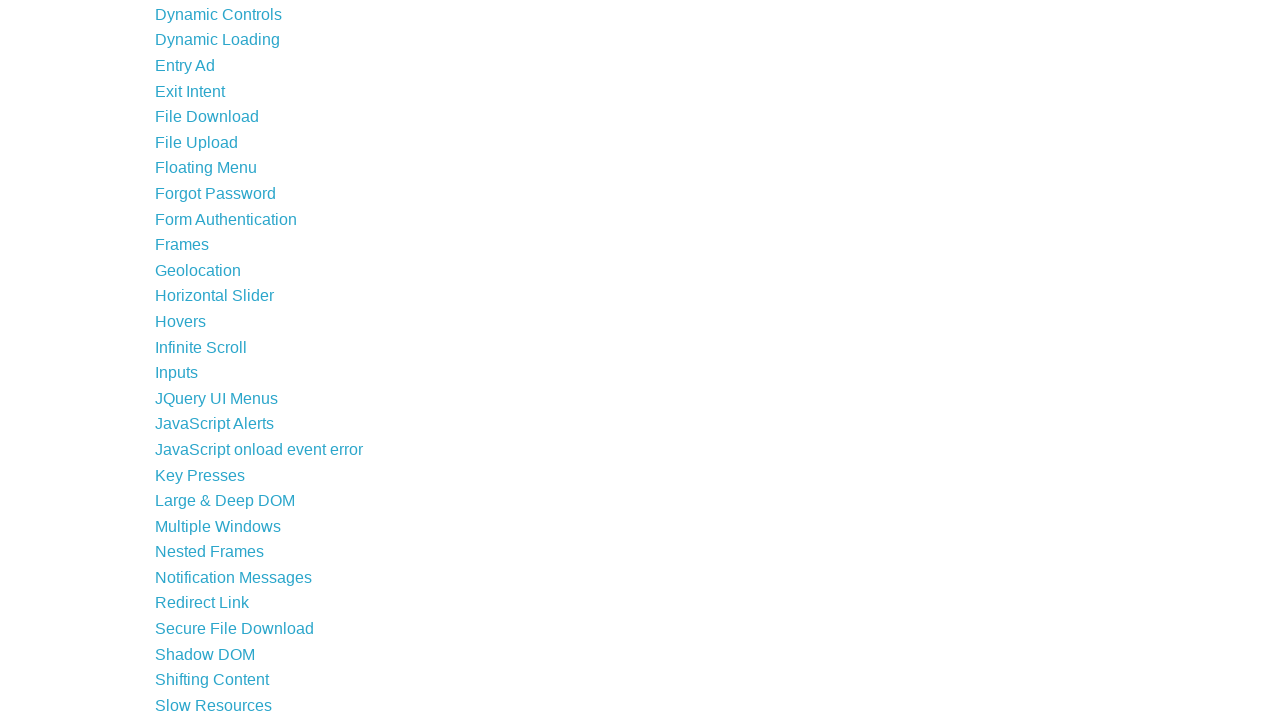

Clicked on Multiple Windows link at (218, 526) on text='Multiple Windows'
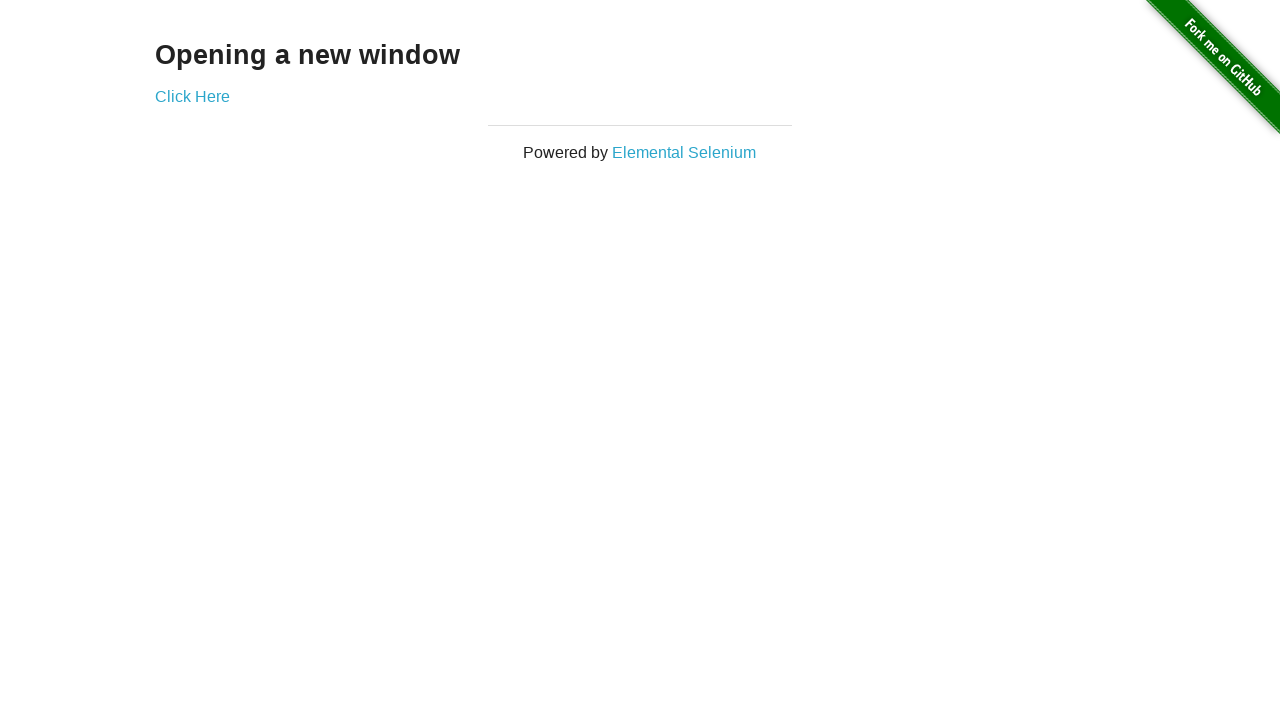

Clicked 'Click Here' button to open new window at (192, 96) on text='Click Here'
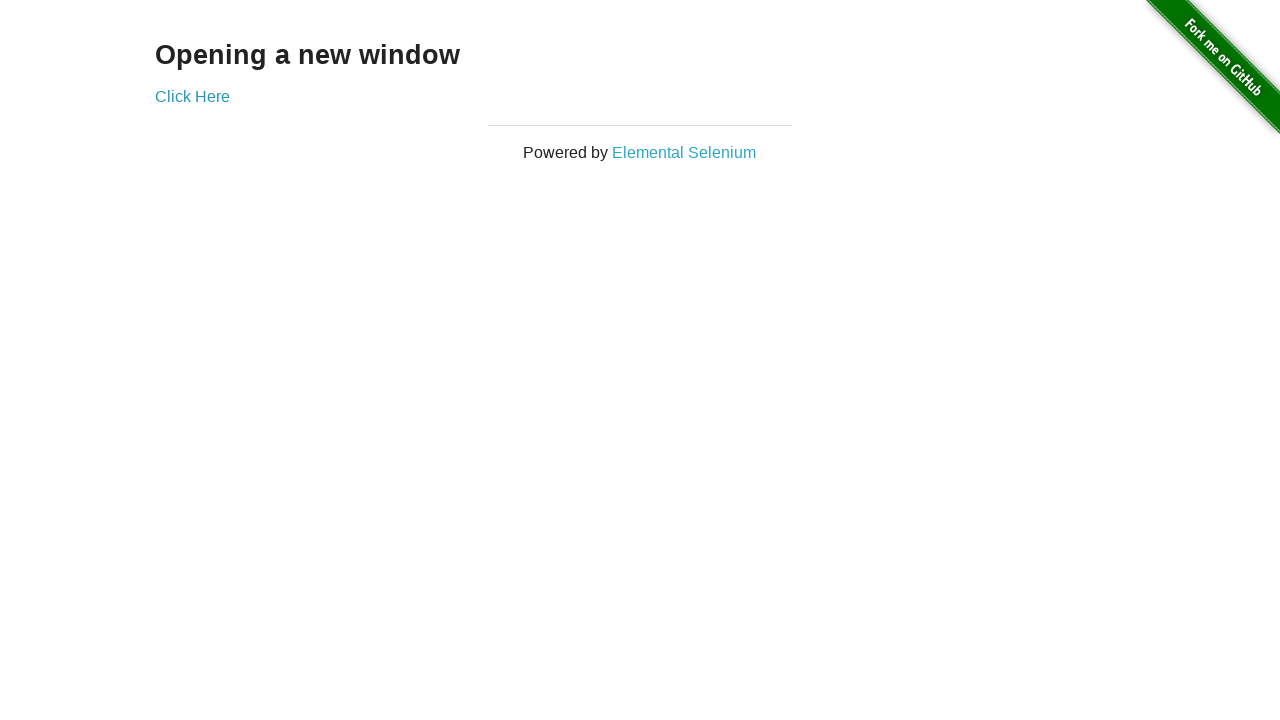

New window/popup opened successfully
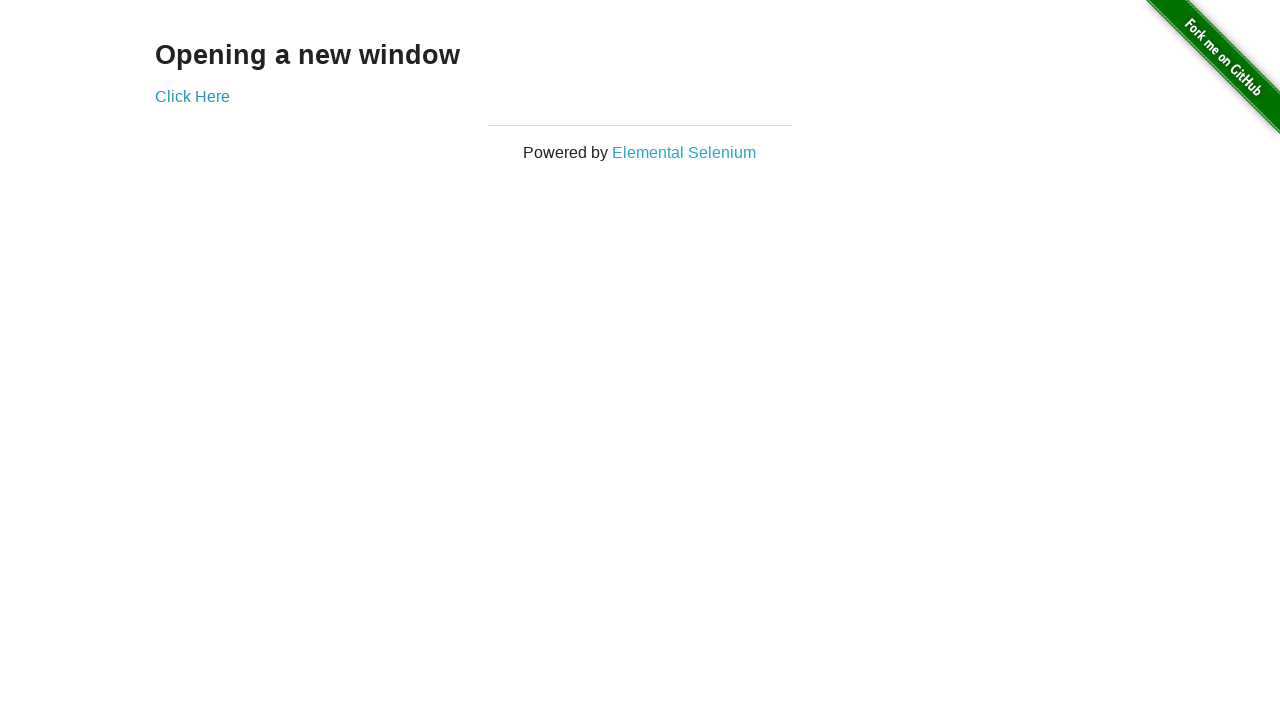

Verified 'New Window' heading is visible in new window
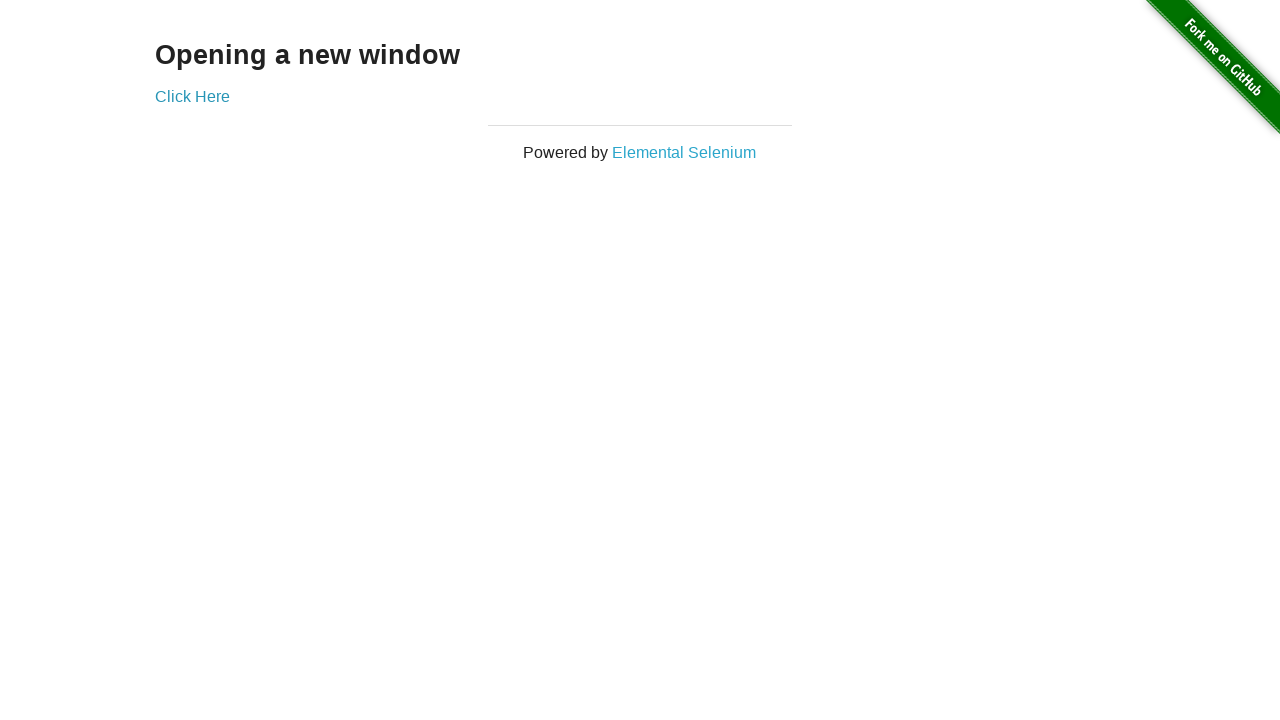

Closed the new window/popup
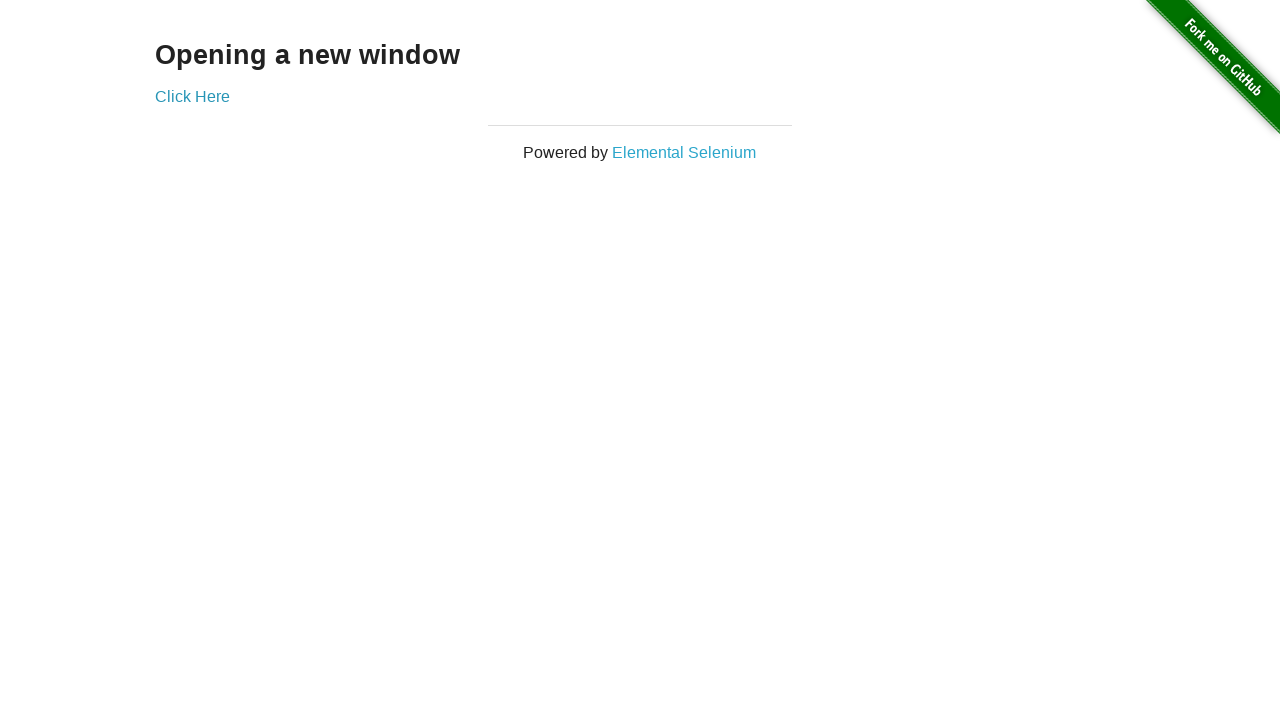

Verified 'Opening a new window' heading is visible in original window
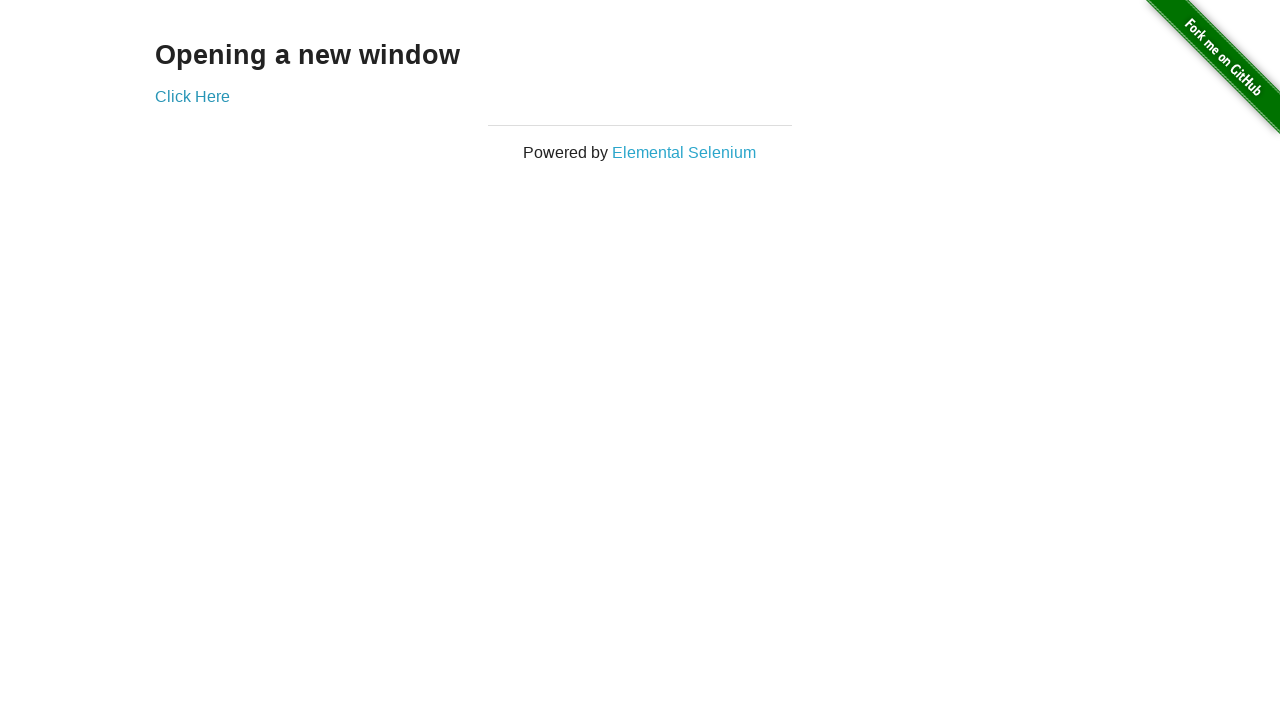

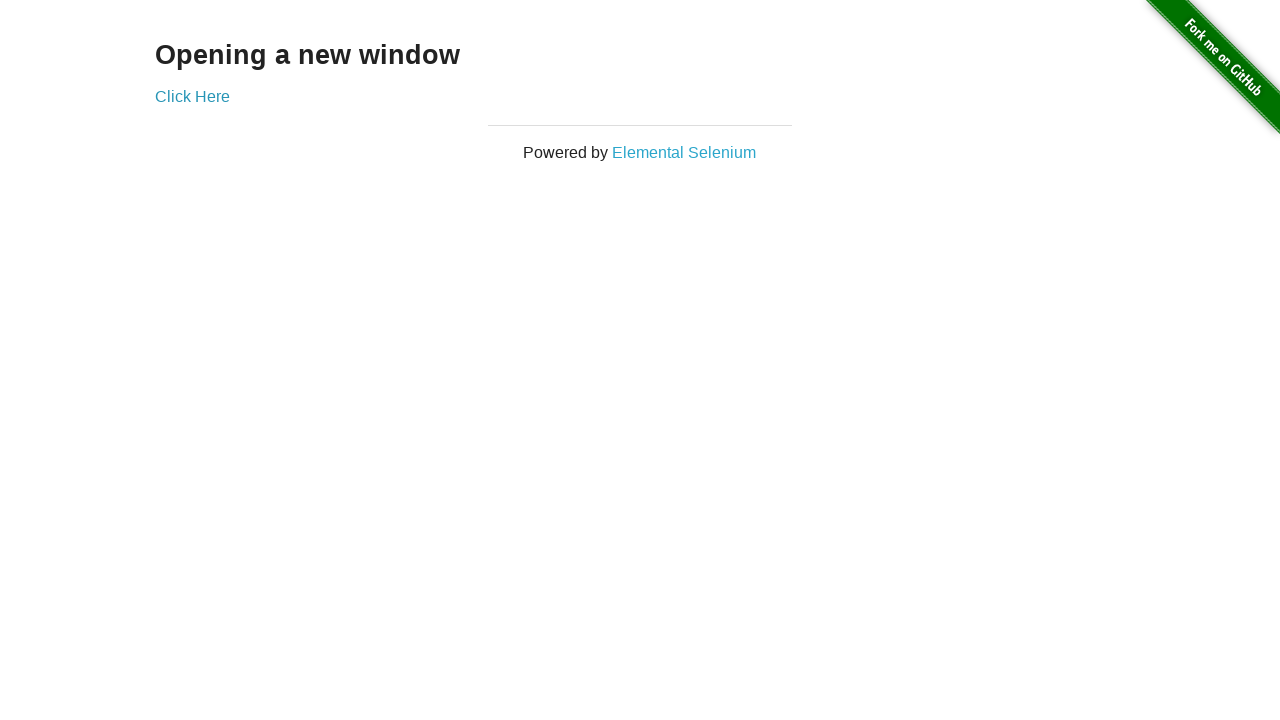